Tests the search functionality by clicking search input, entering a query, and submitting the search

Starting URL: https://practice-react.sdetunicorns.com/

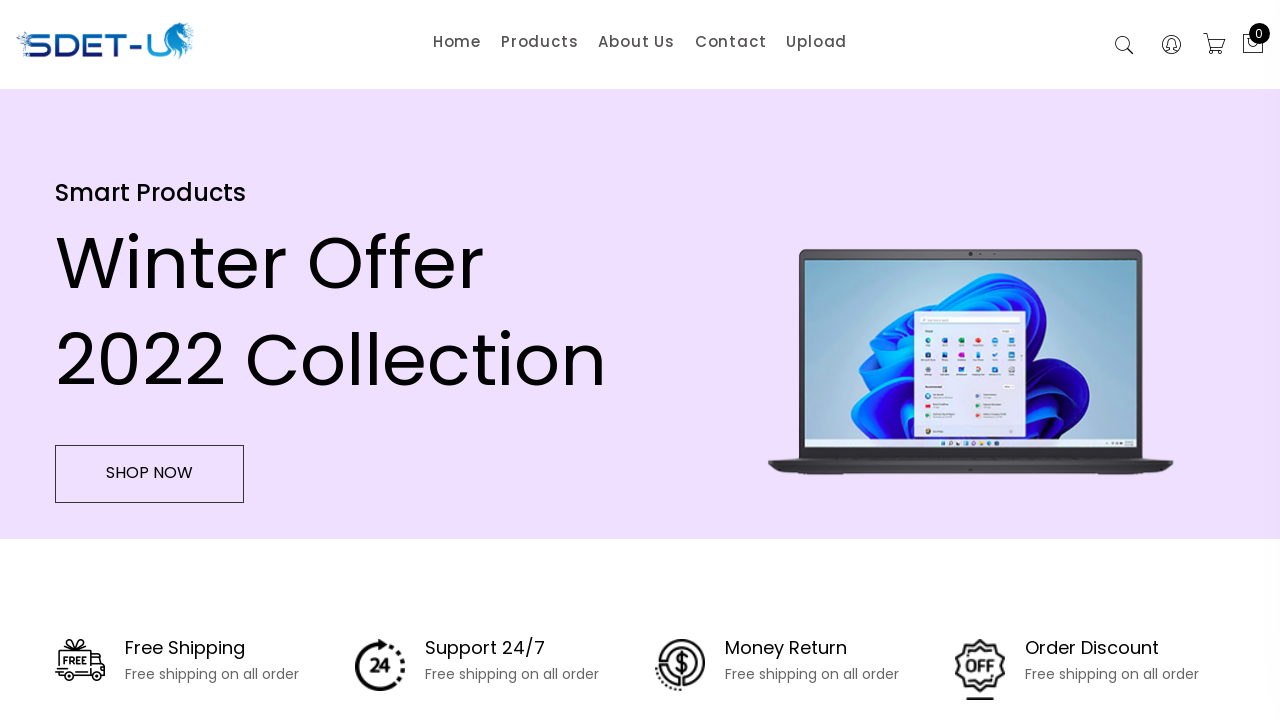

Clicked on the search input field at (1124, 46) on .search-active
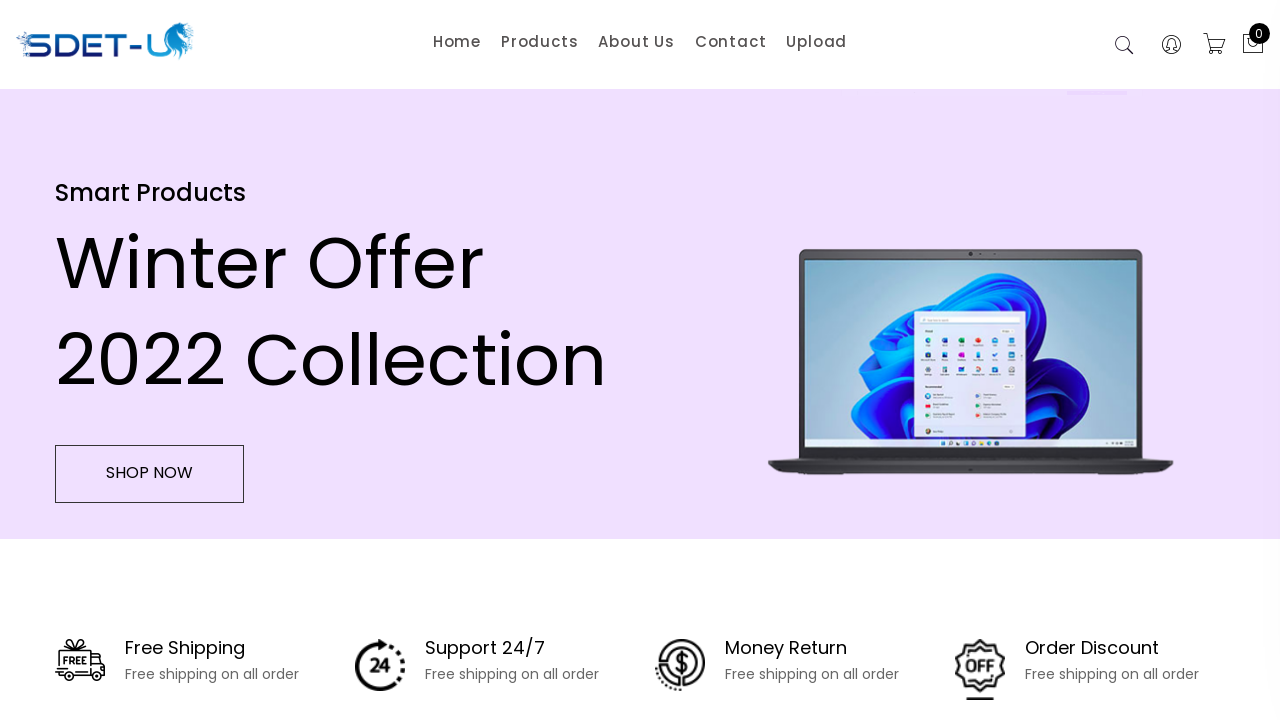

Entered 'Dell' in the search input field on input[placeholder='Search']
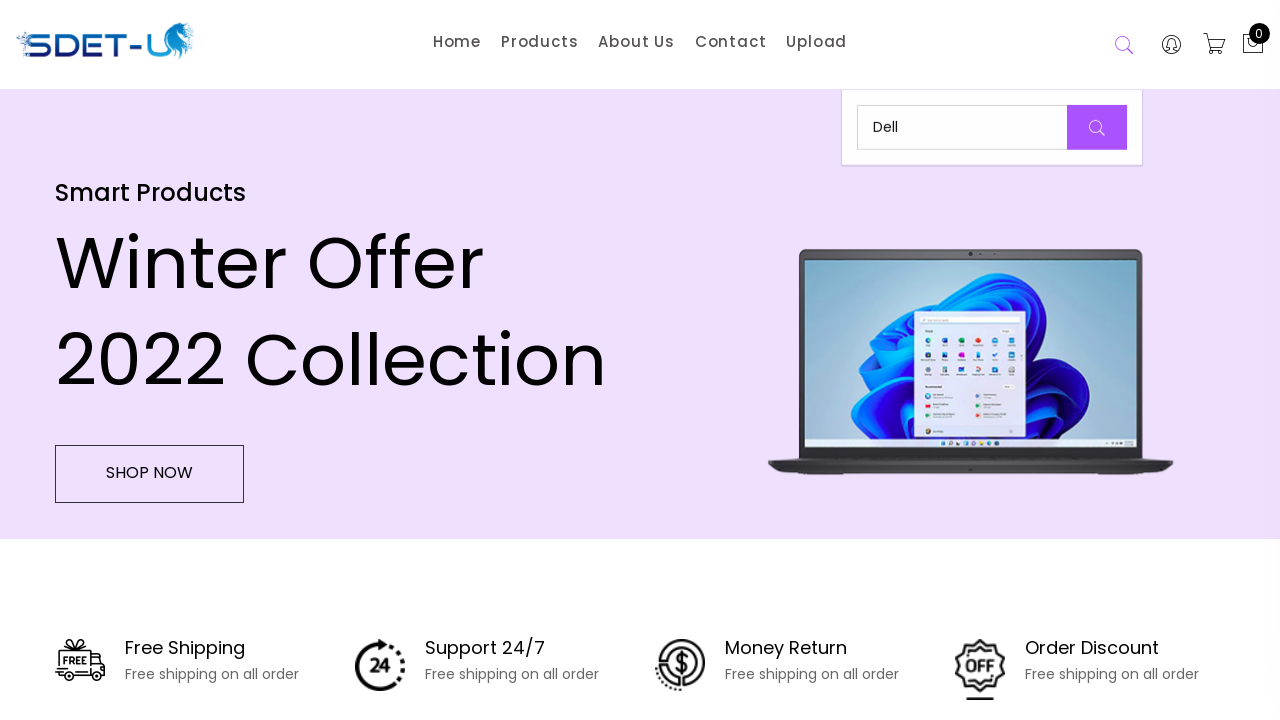

Clicked the search button to submit the query at (1097, 127) on .button-search
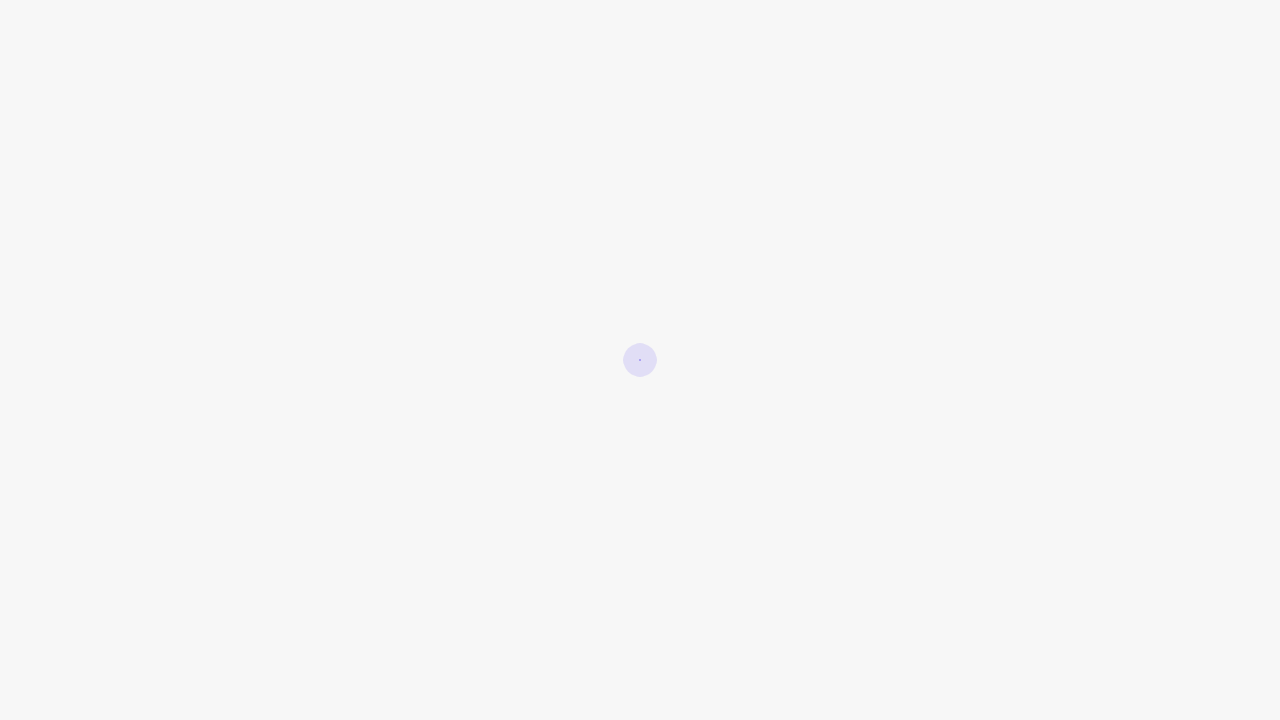

Search results appeared showing 'Showing Results for Dell'
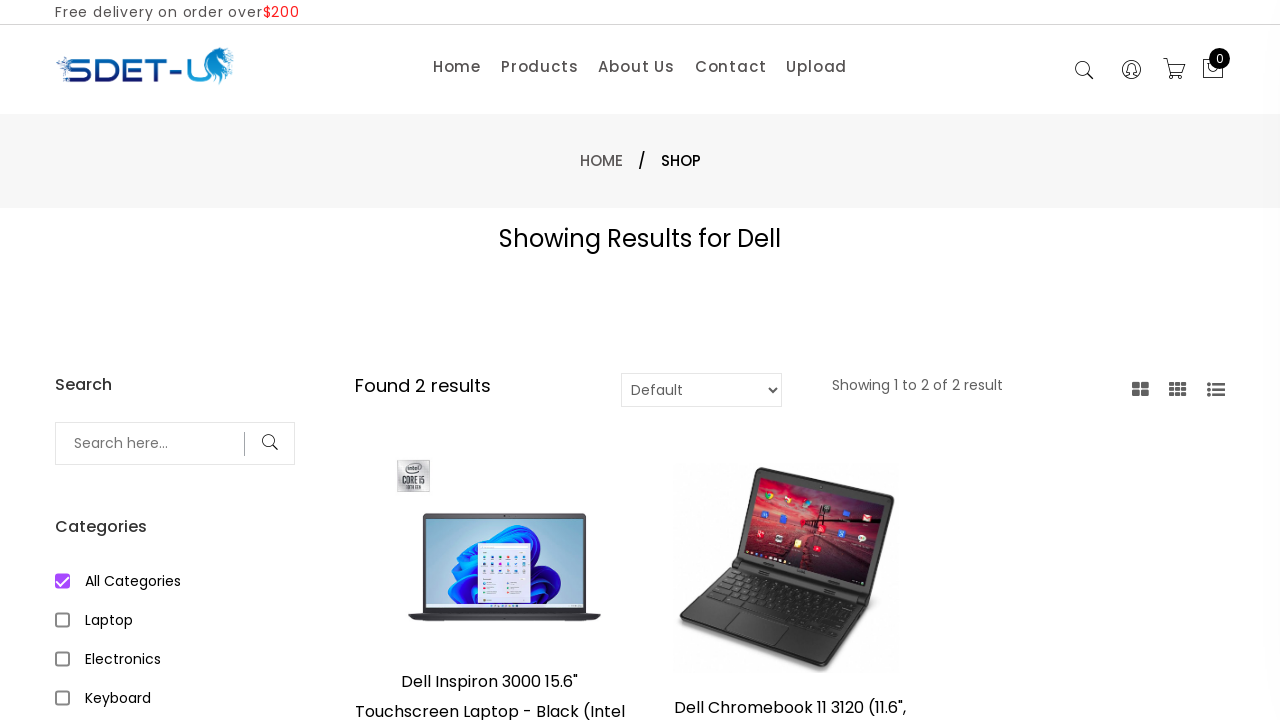

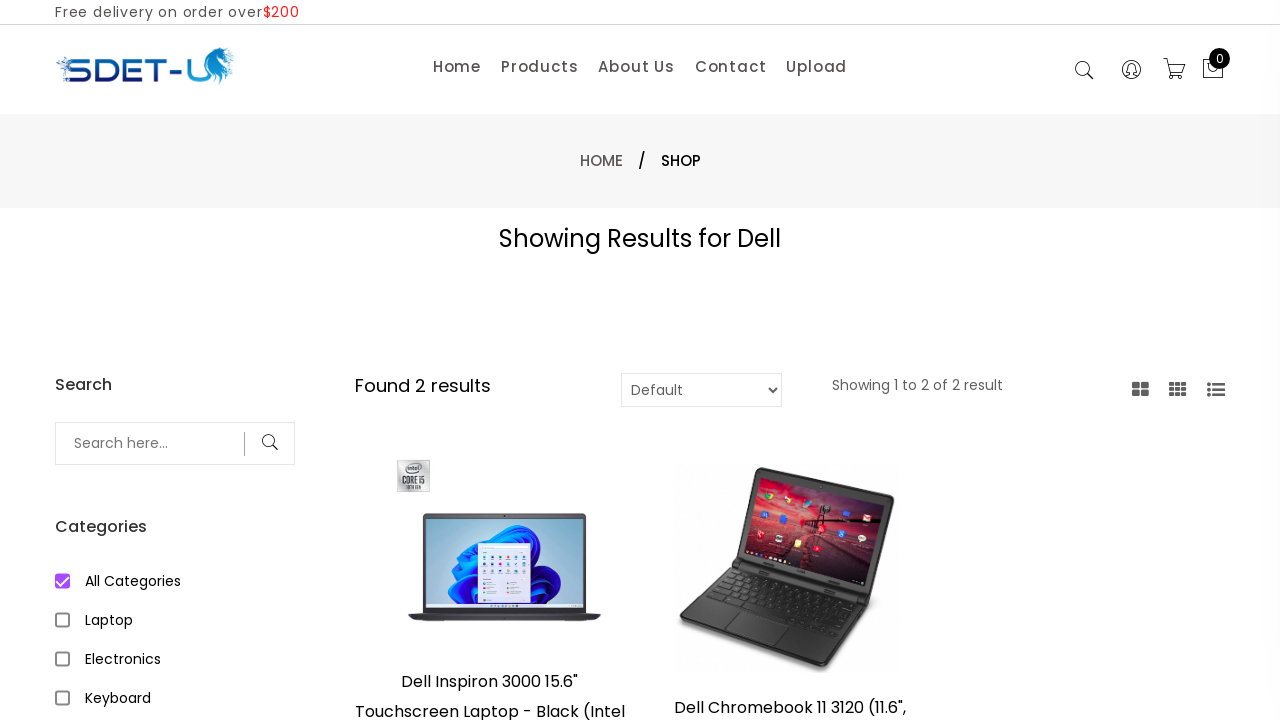